Tests drag and drop functionality using the dragAndDrop method to move an element from source to target

Starting URL: https://jqueryui.com/droppable

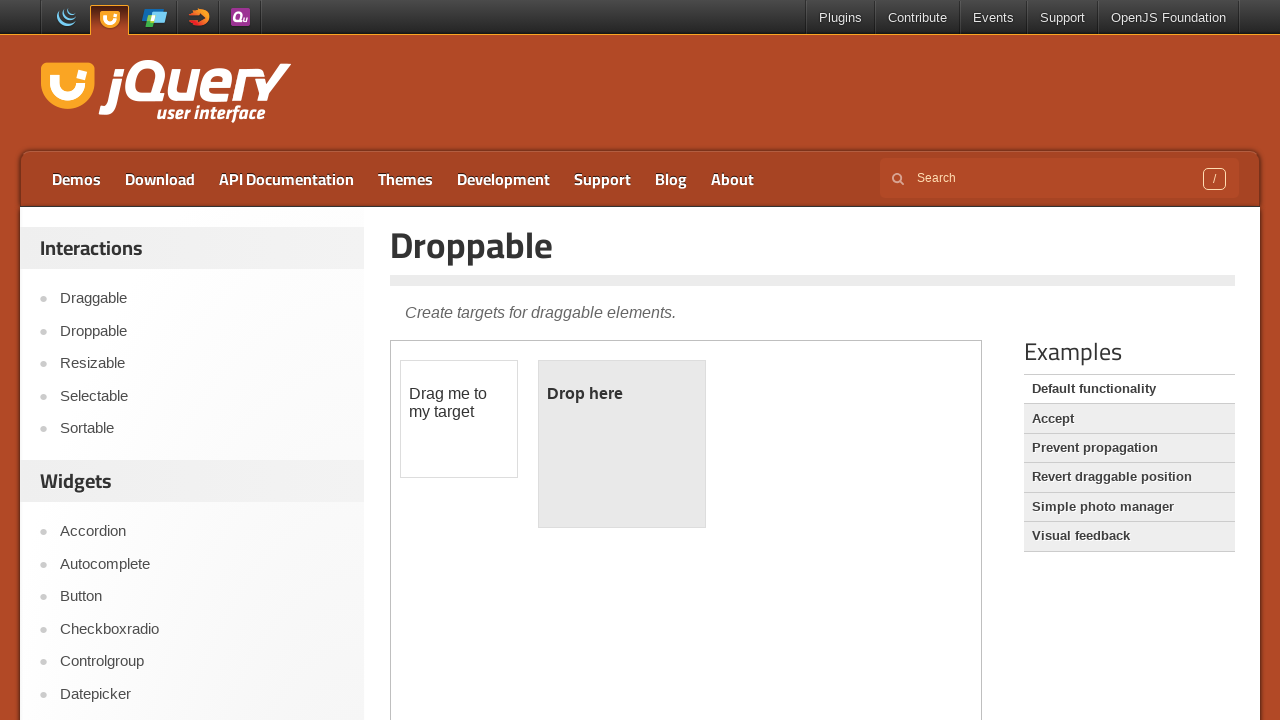

Located the first iframe containing drag and drop elements
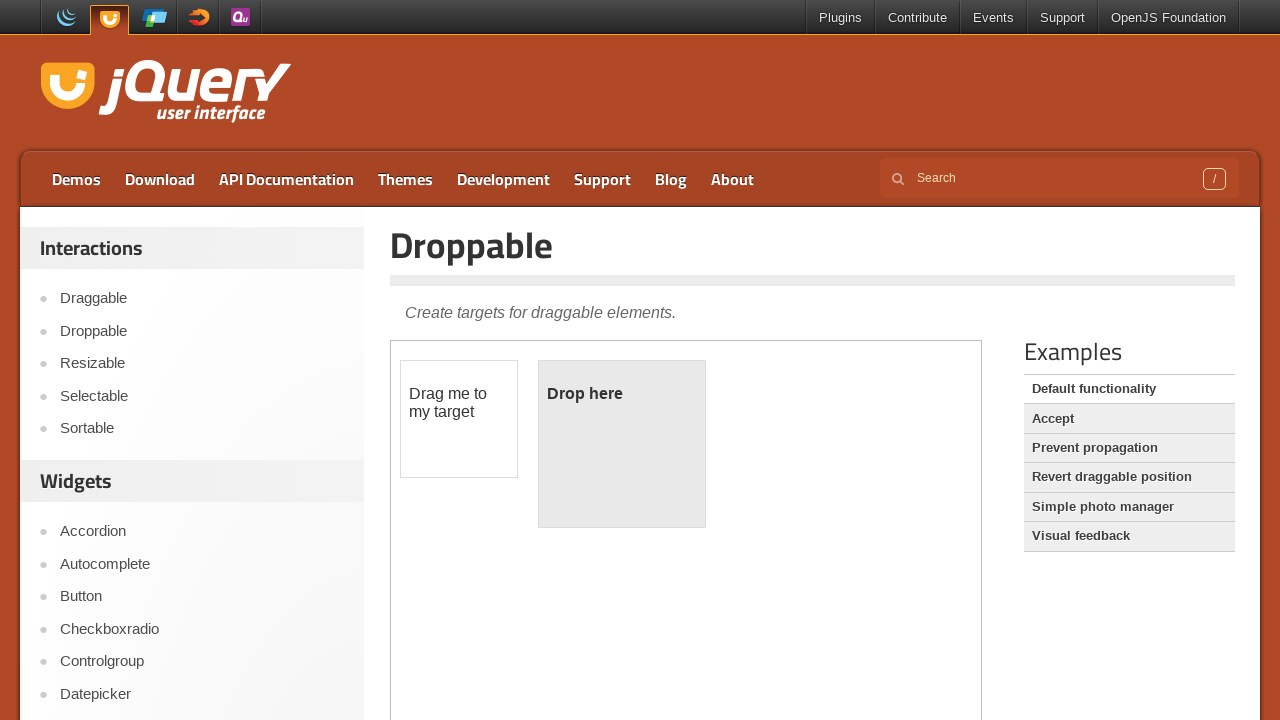

Located the draggable element with id 'draggable'
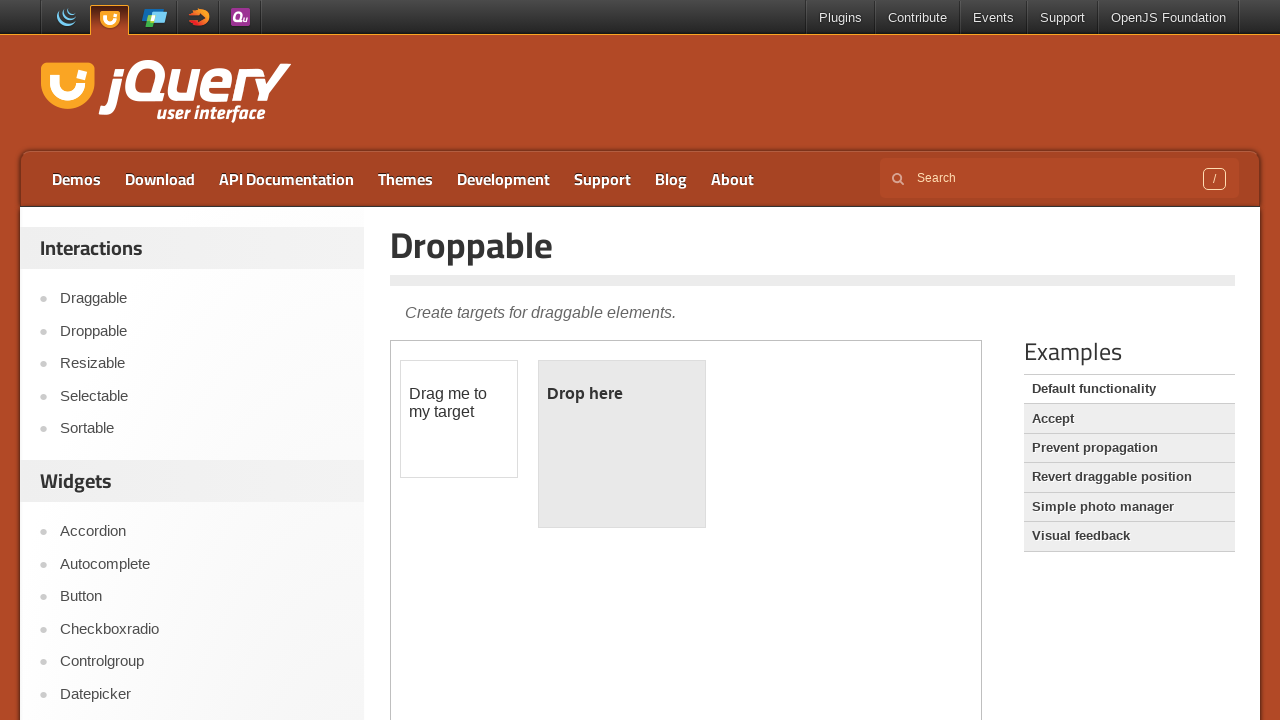

Located the droppable target element with id 'droppable'
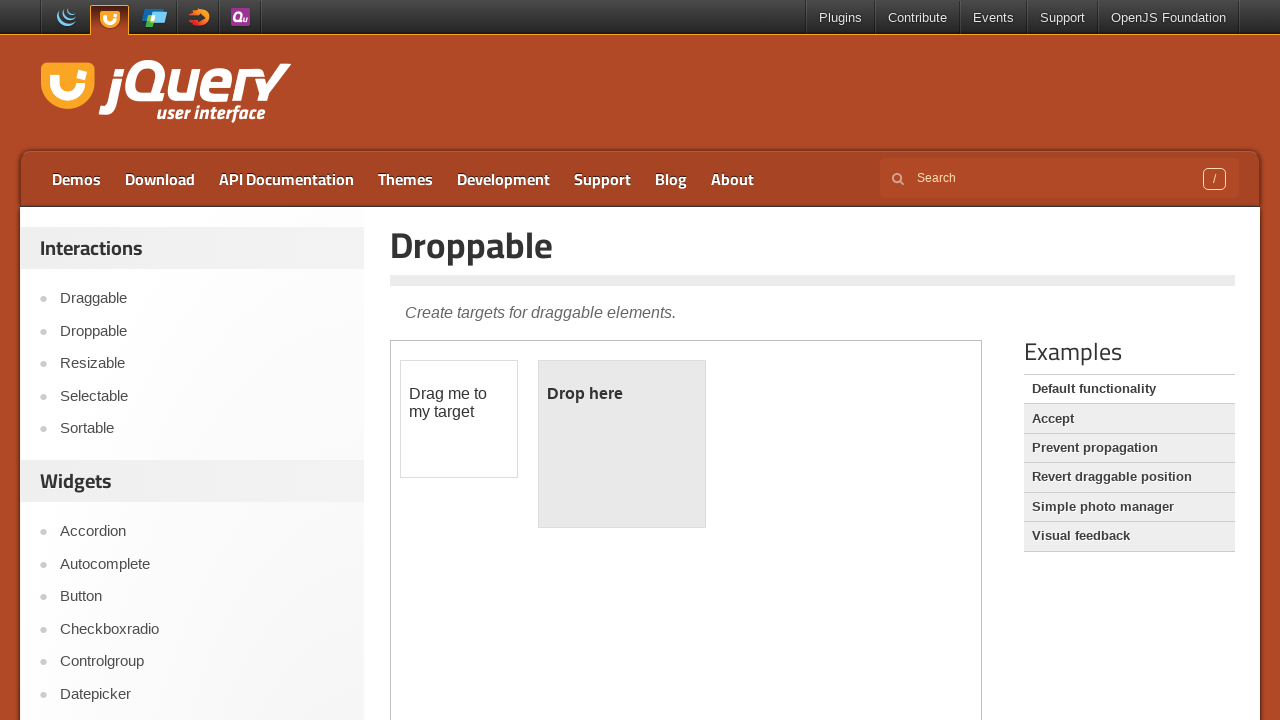

Dragged the draggable element to the droppable target at (622, 444)
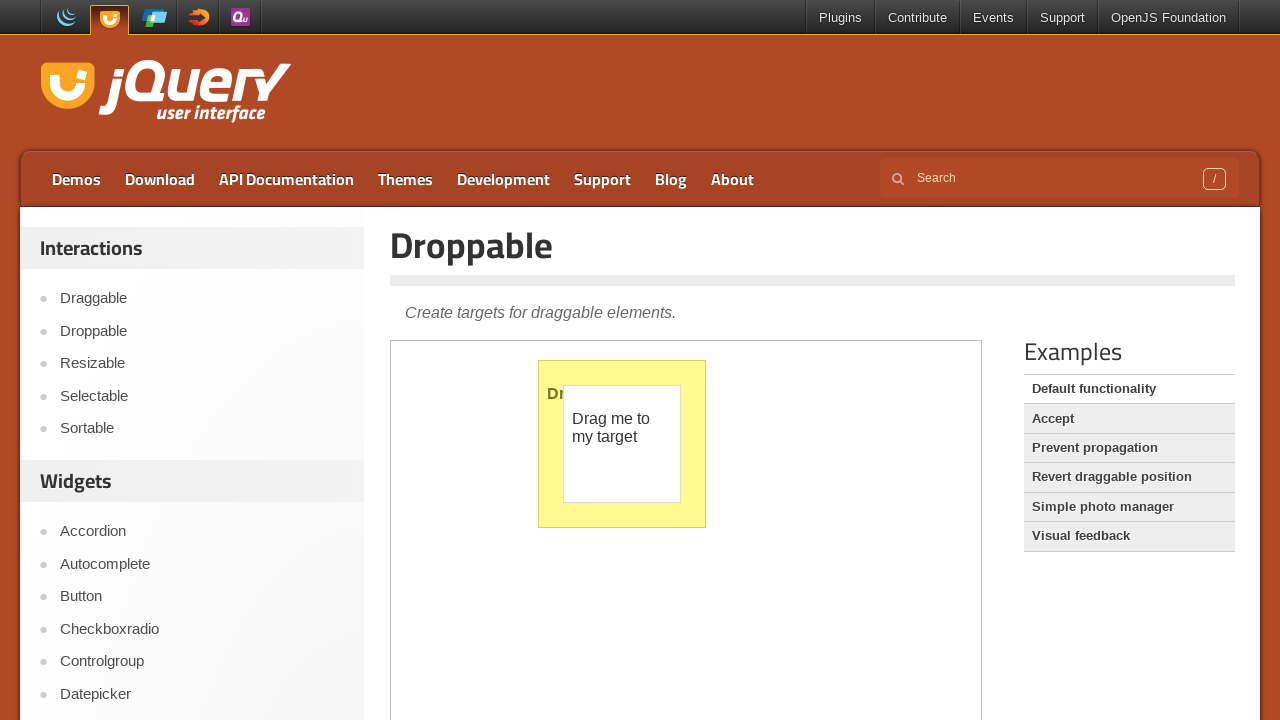

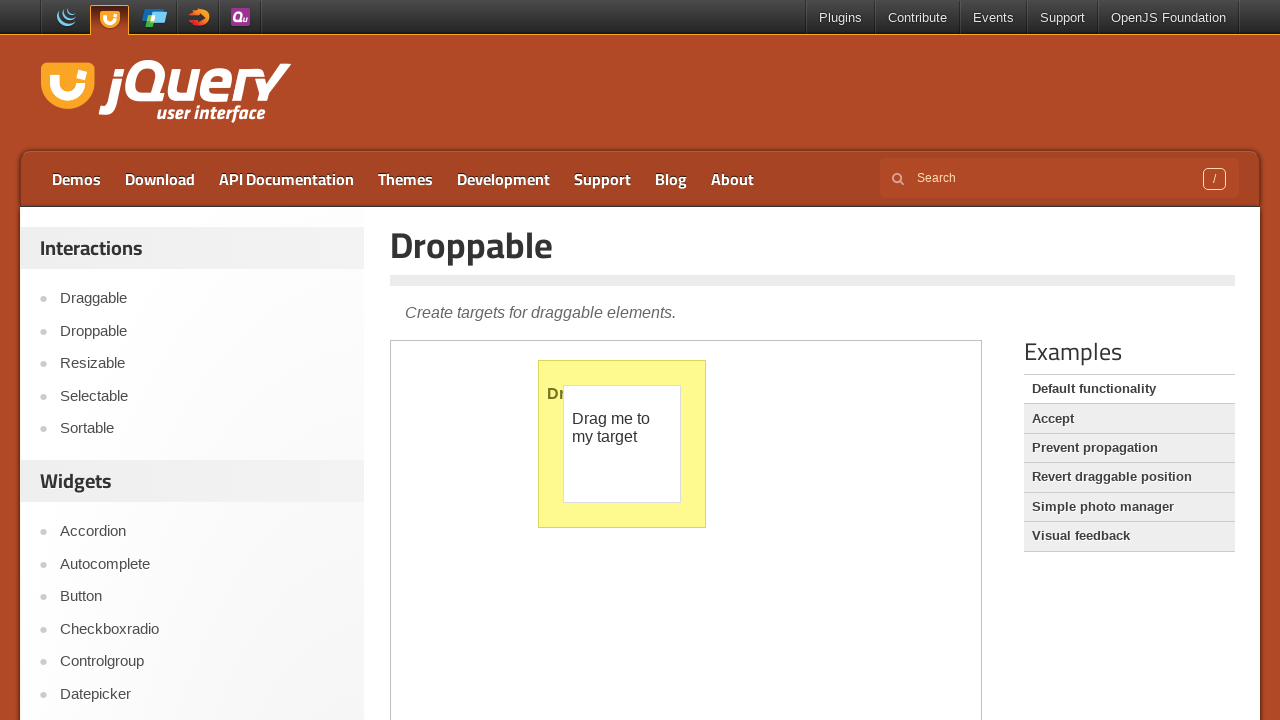